Demonstrates multi-window/tab handling by clicking a link that opens a new window, switching to the new window, then switching back to the parent window.

Starting URL: https://opensource-demo.orangehrmlive.com/web/index.php/auth/login

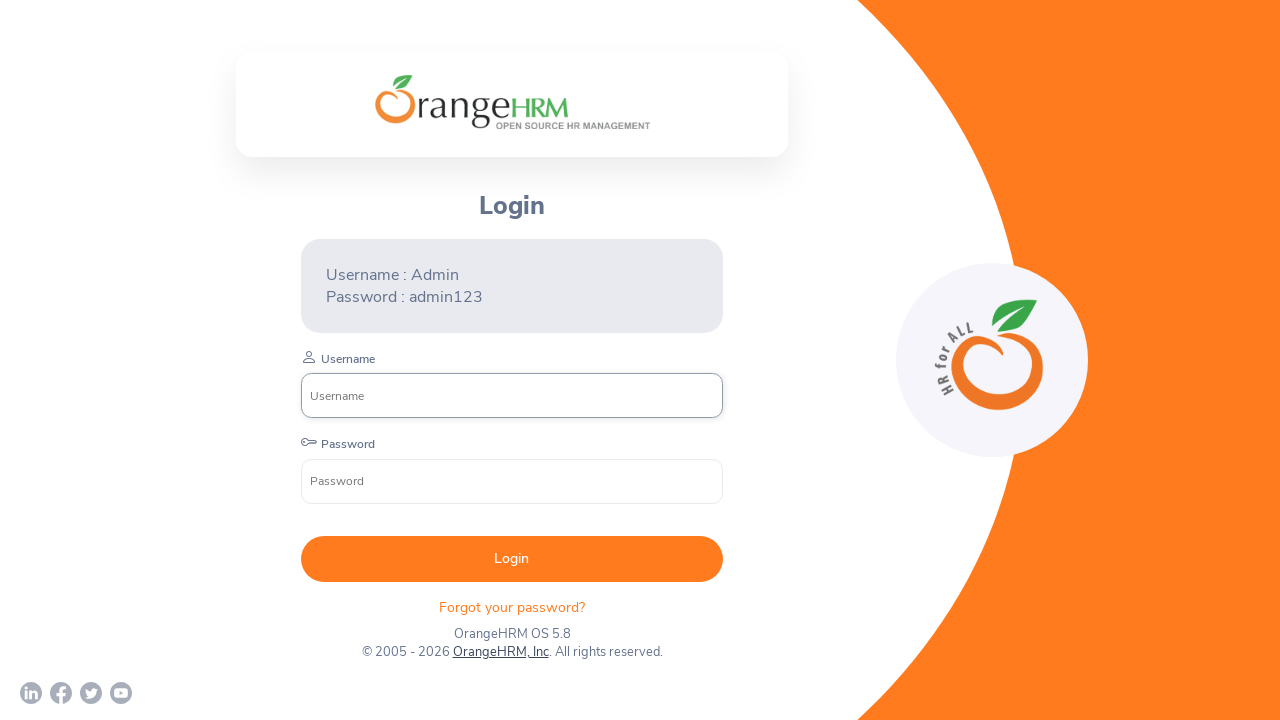

Waited for page to load (networkidle state reached)
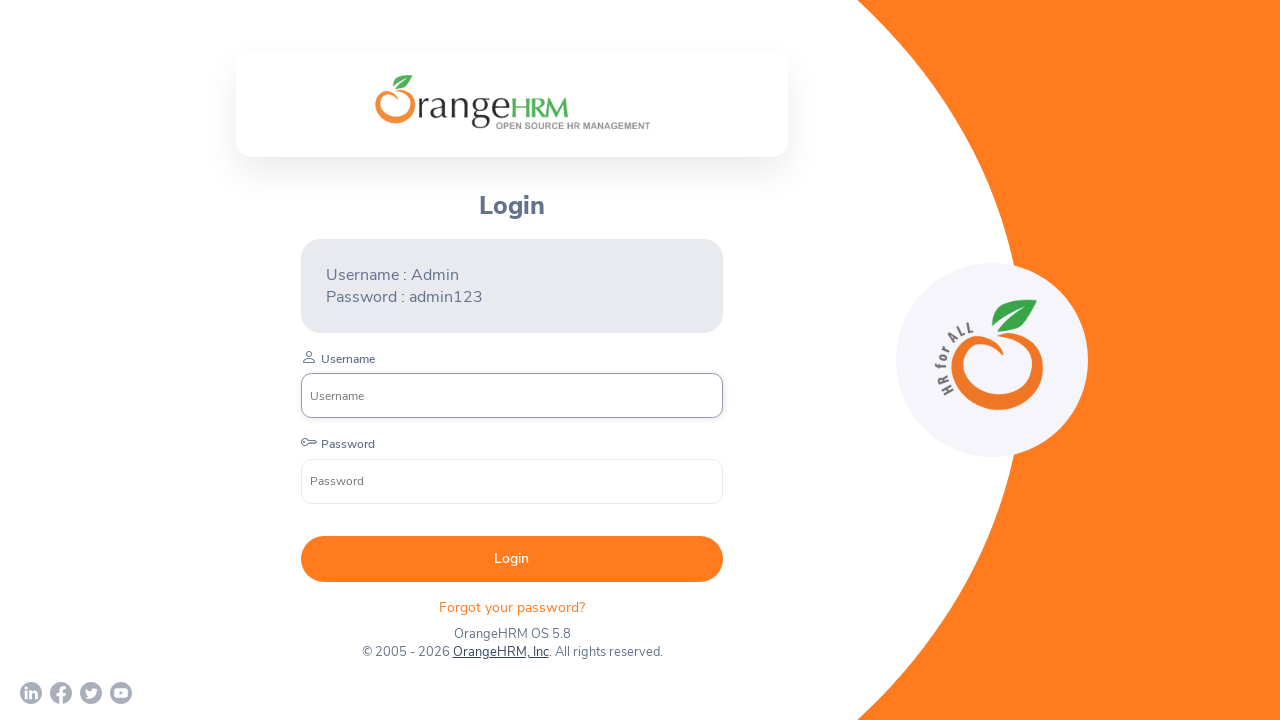

Clicked on OrangeHRM, Inc link to open new window at (500, 652) on text=OrangeHRM, Inc
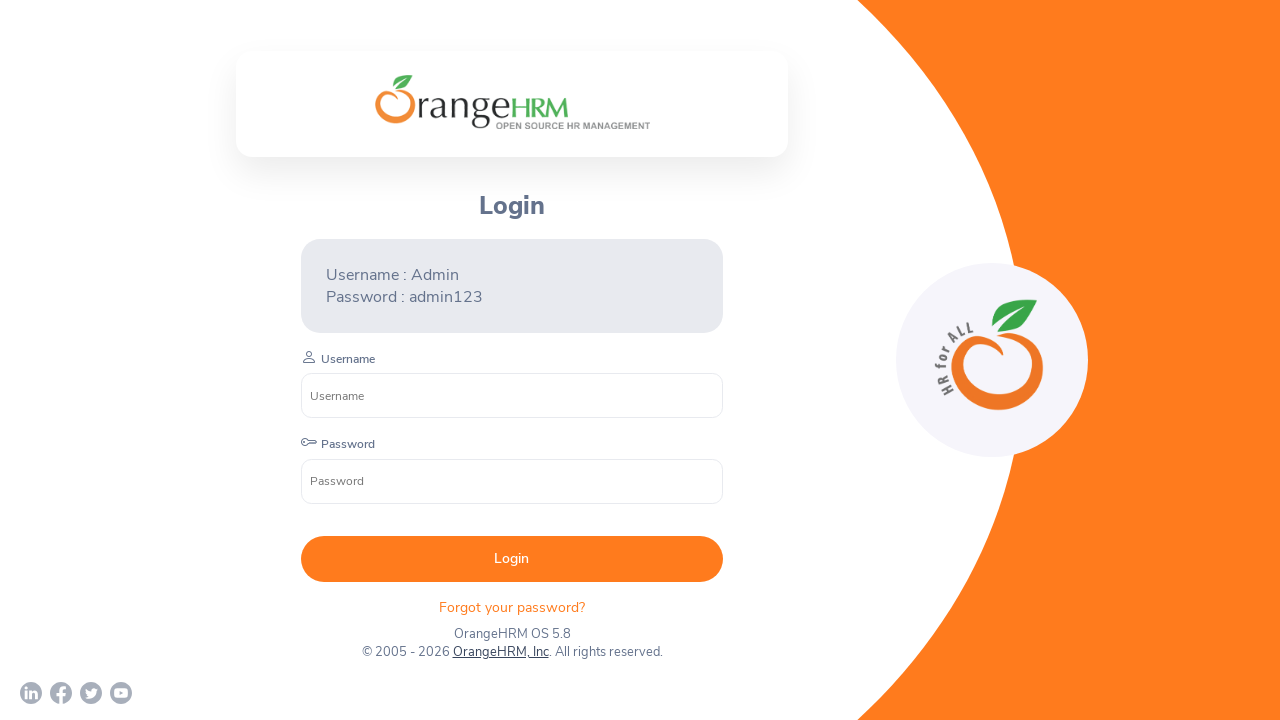

Captured new child window/tab
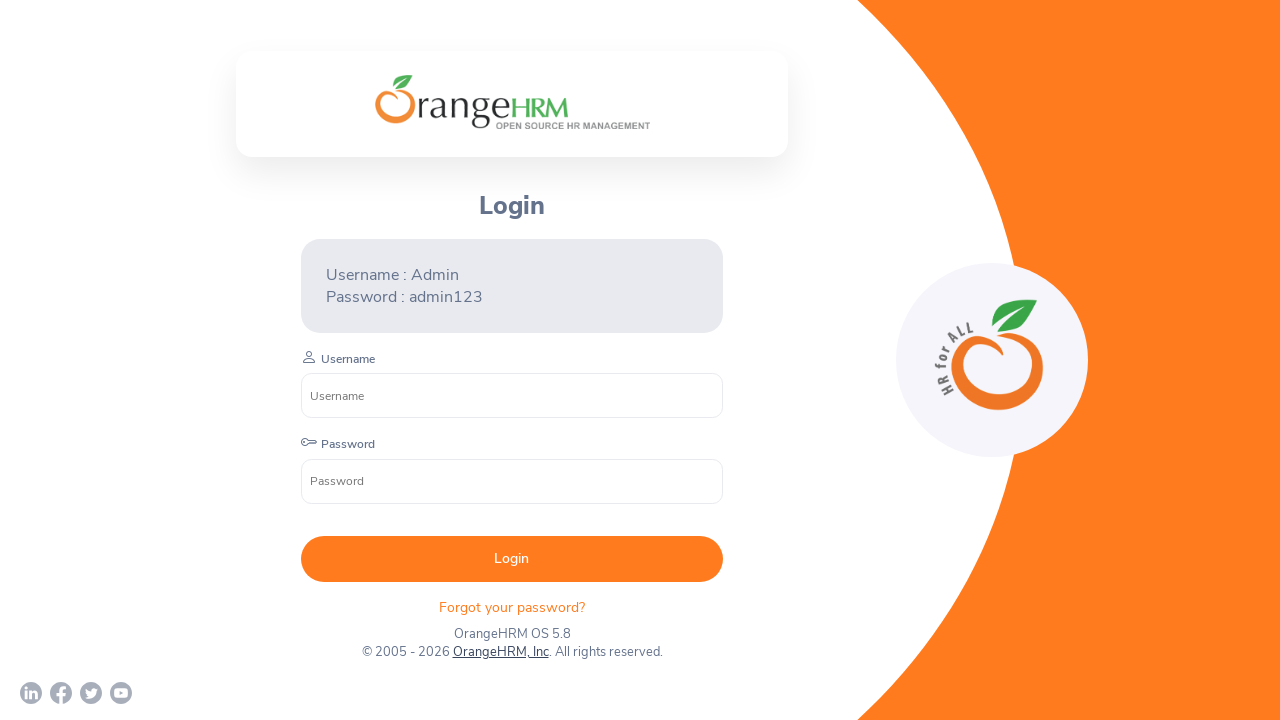

Child window loaded (domcontentloaded state reached)
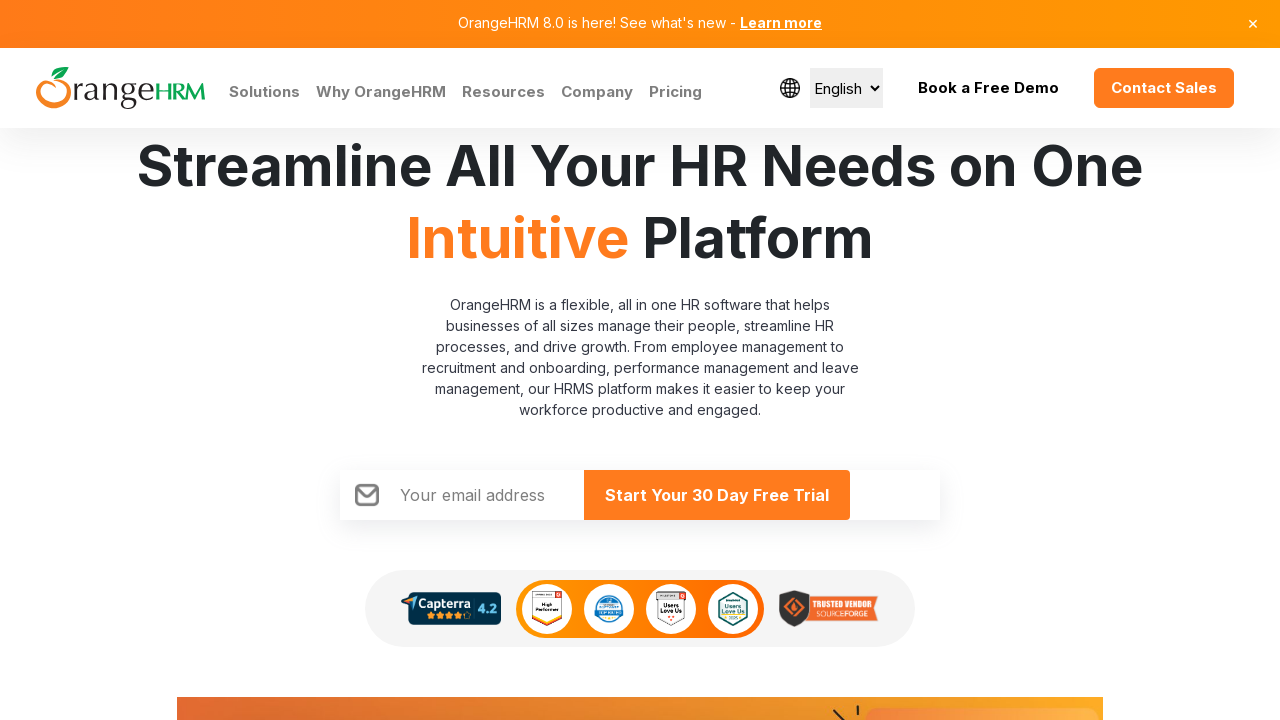

Retrieved child window title: Human Resources Management Software | HRMS | OrangeHRM
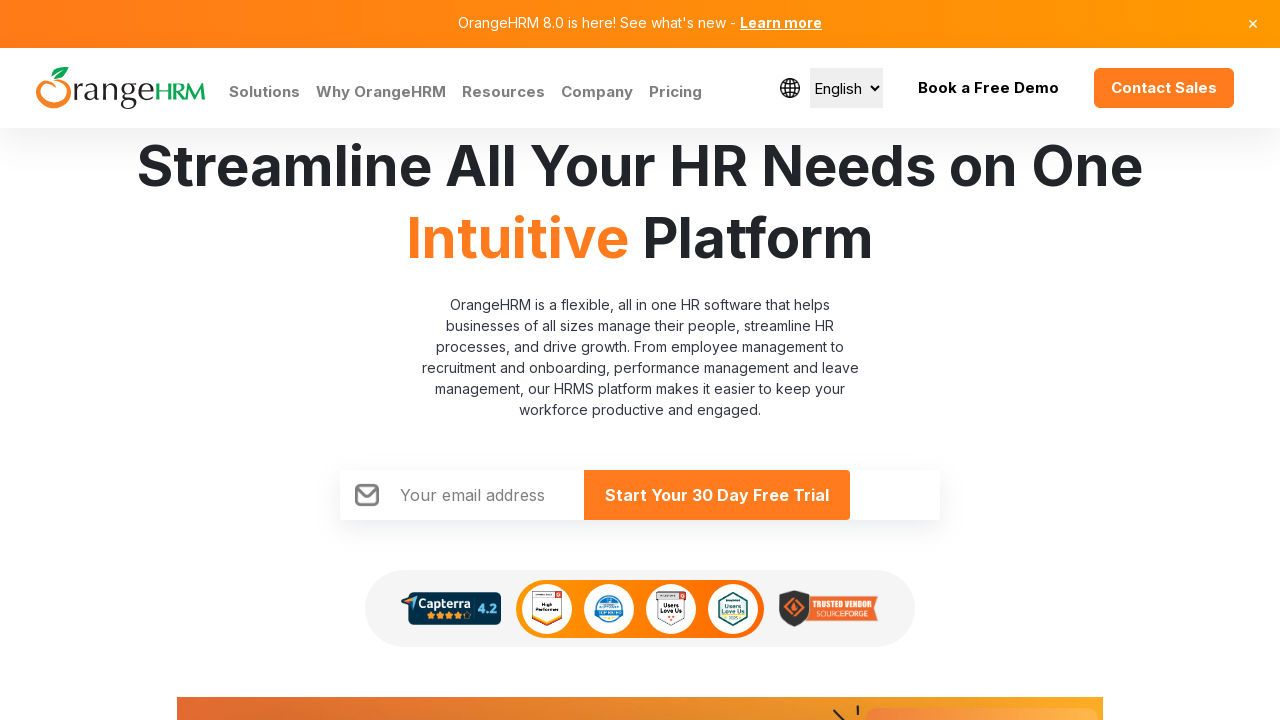

Switched back to parent window, title: OrangeHRM
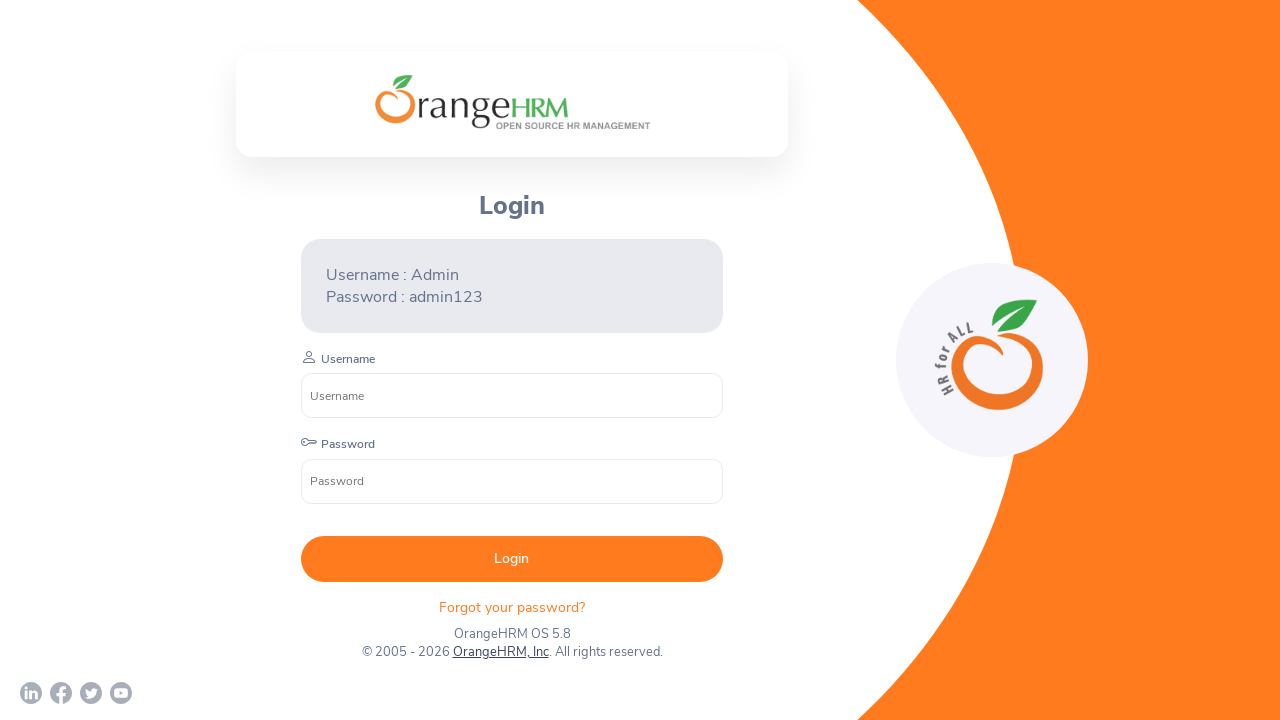

Closed child window/tab
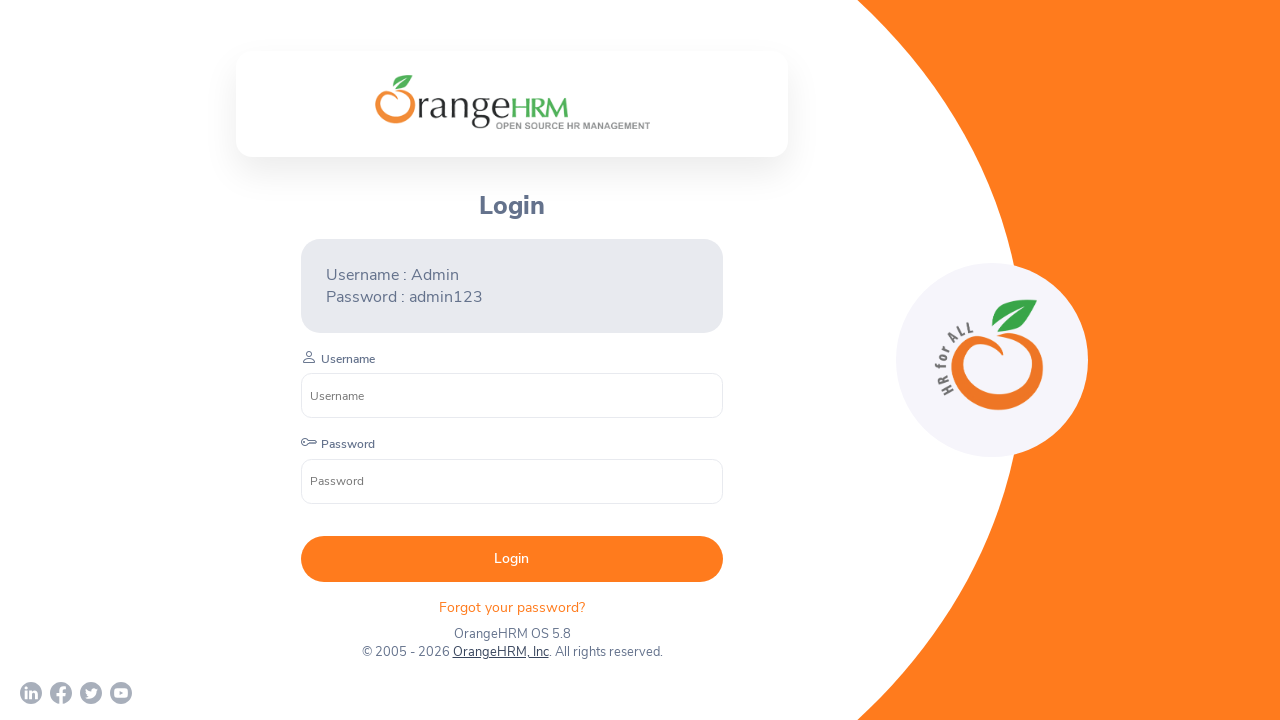

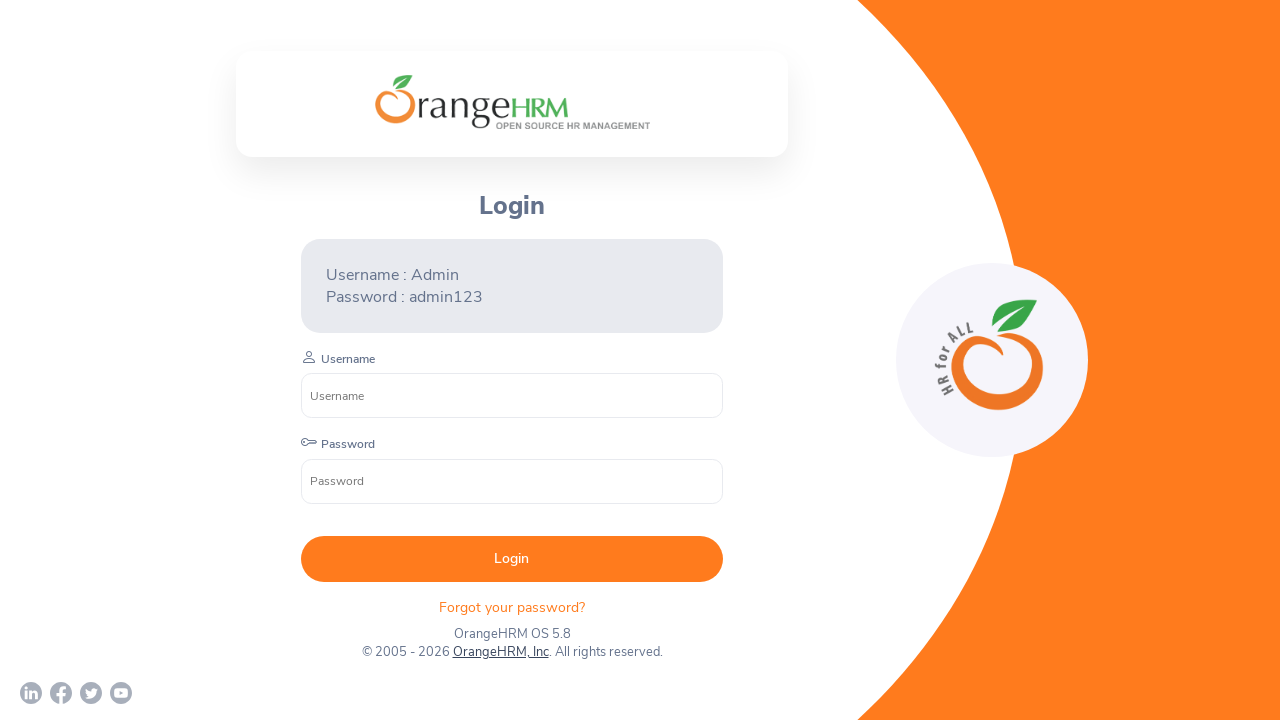